Tests handling of JavaScript confirm dialogs by clicking a button that triggers a confirm and dismissing it

Starting URL: https://the-internet.herokuapp.com/javascript_alerts

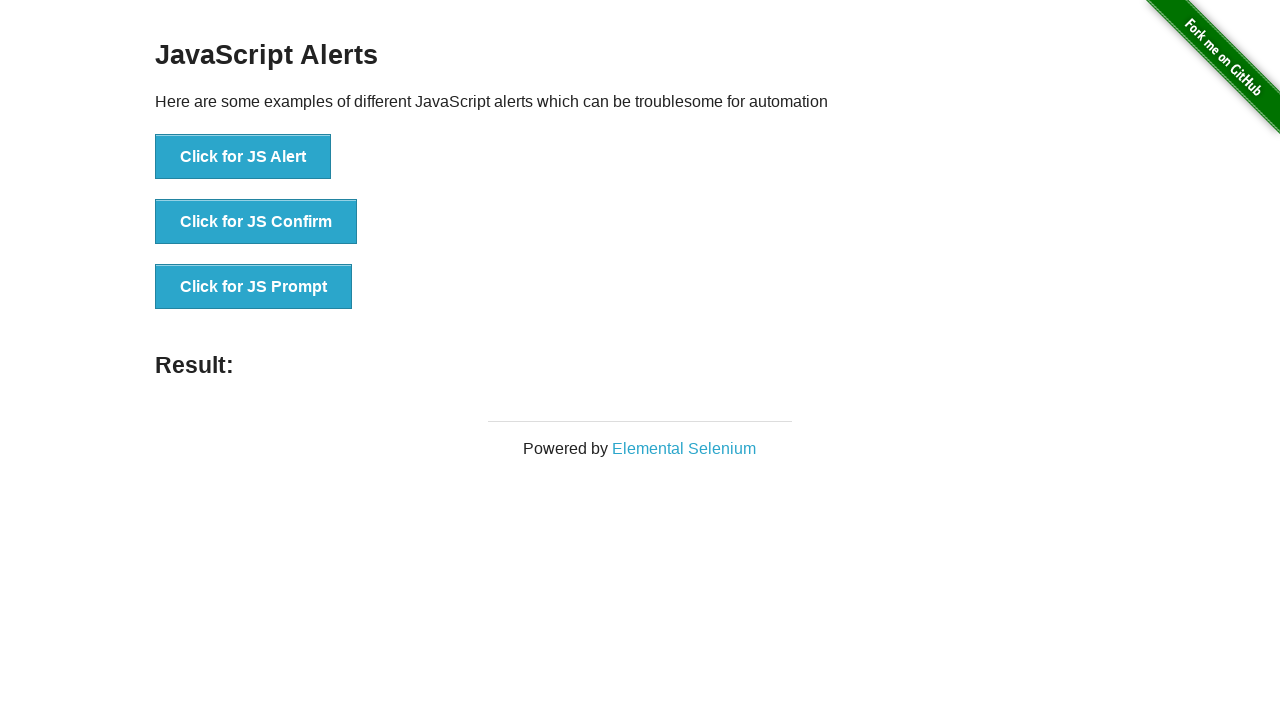

Set up dialog handler to dismiss confirm dialogs
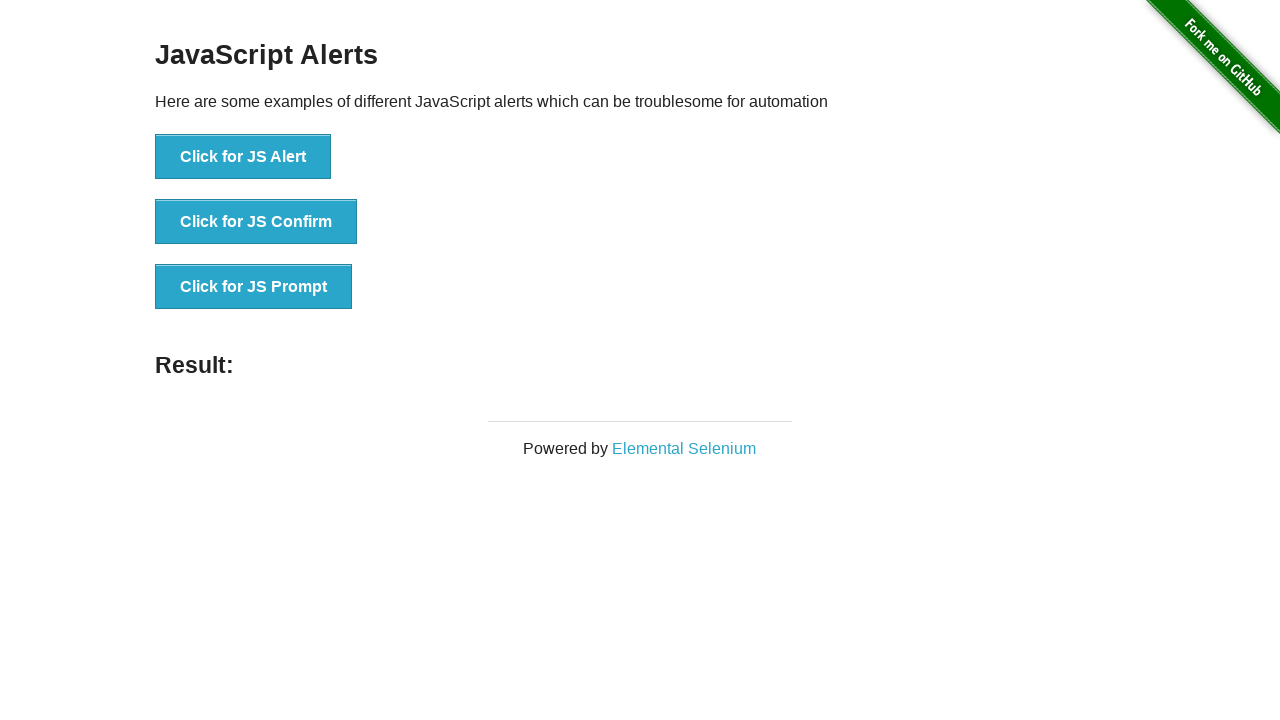

Clicked the JS Confirm button to trigger confirm dialog at (256, 222) on [onclick="jsConfirm()"]
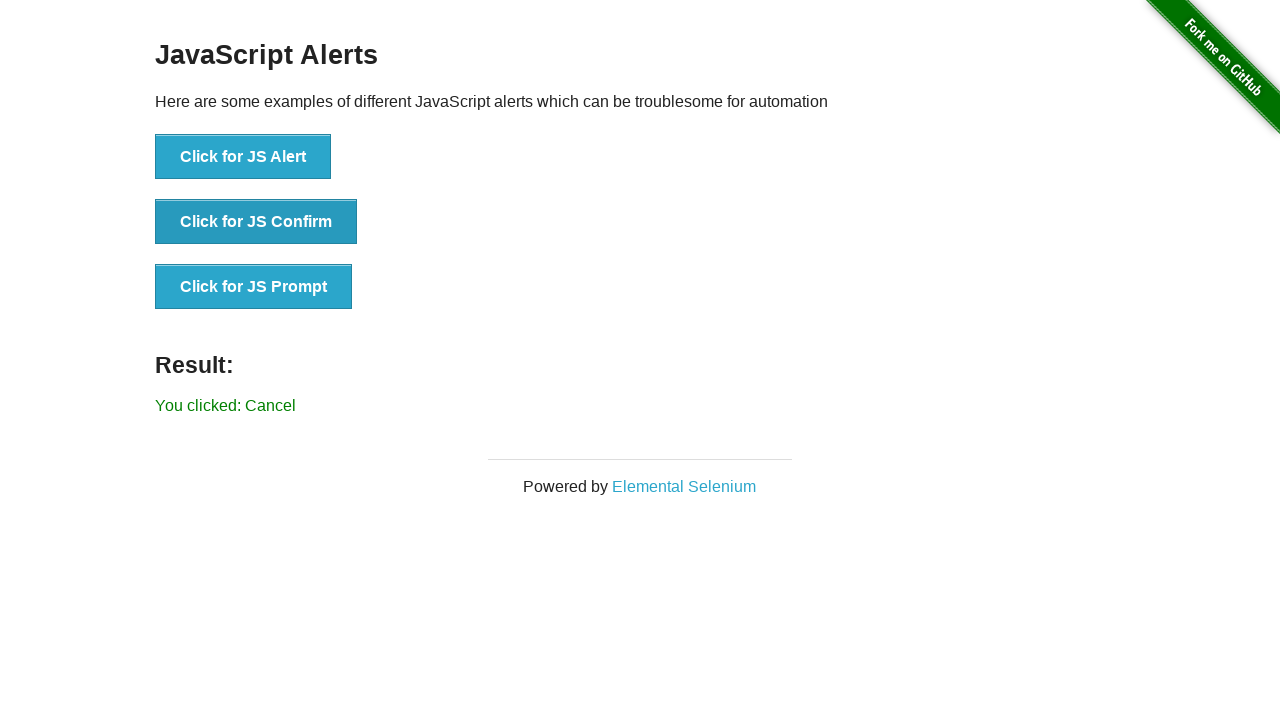

Waited for confirm dialog to be handled and dismissed
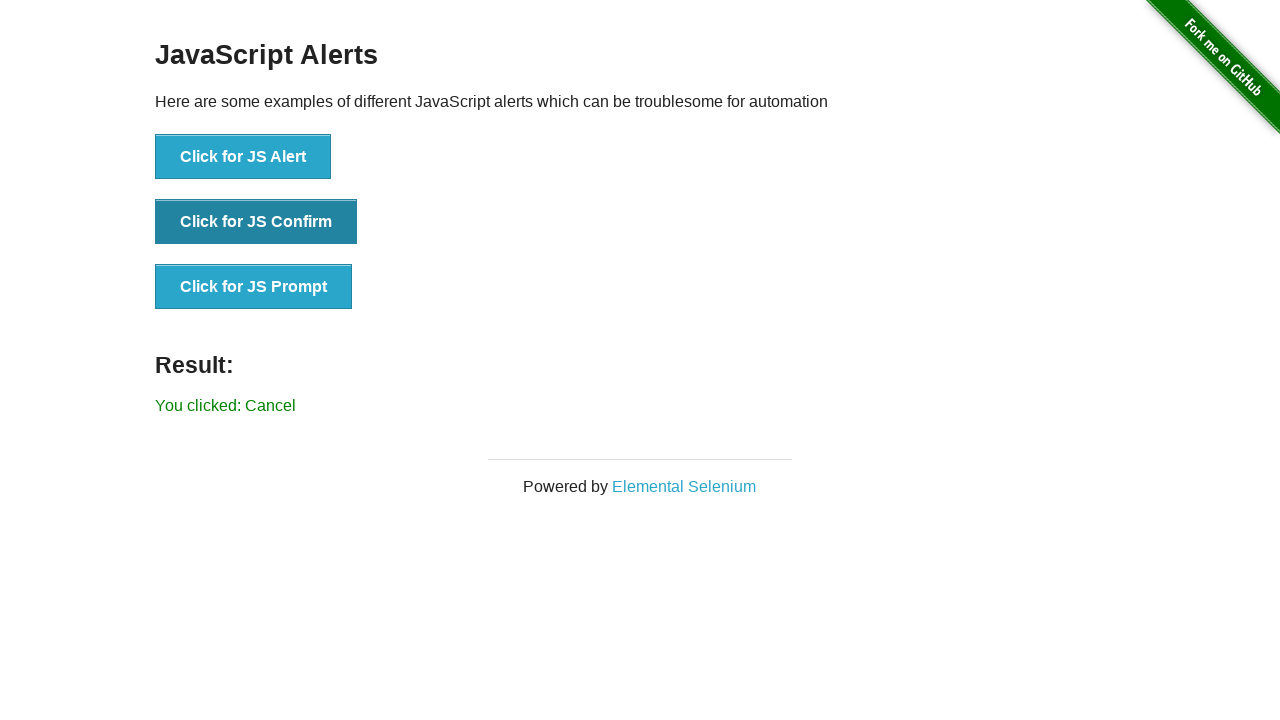

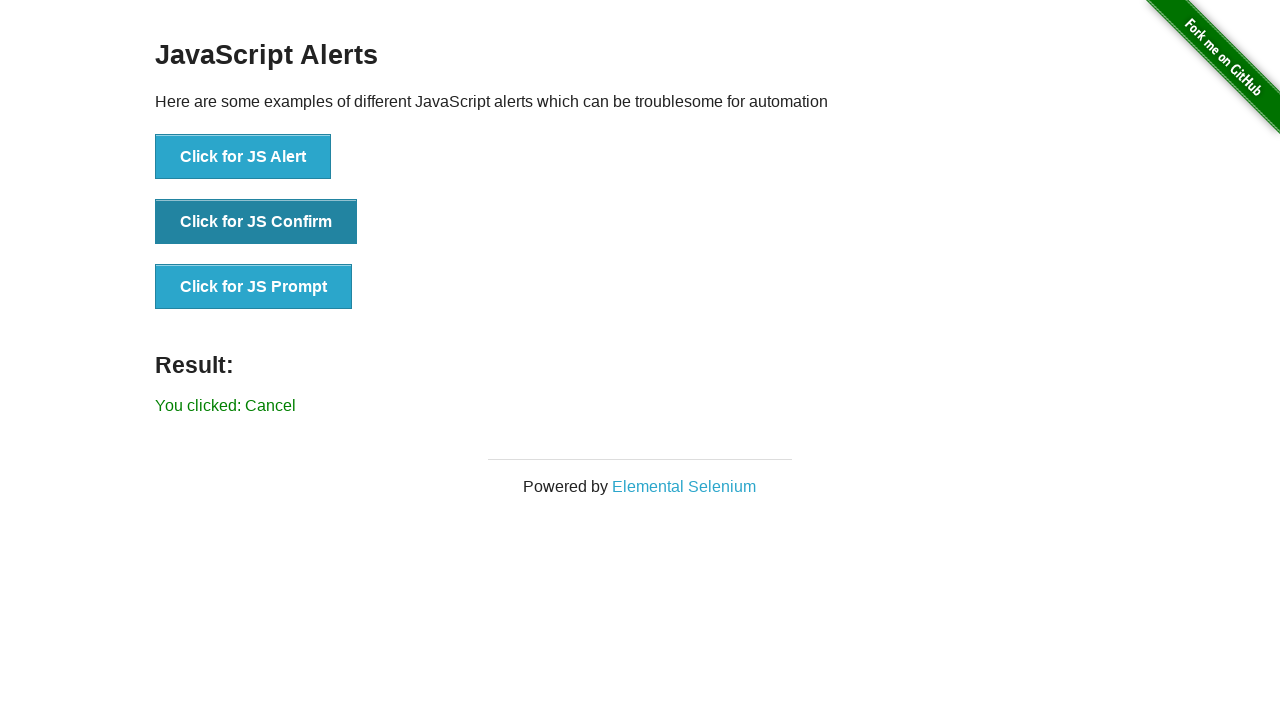